Tests hover menu interaction by hovering over a menu element, navigating through submenu options, and clicking on the Reload option

Starting URL: https://rahulshettyacademy.com/AutomationPractice/

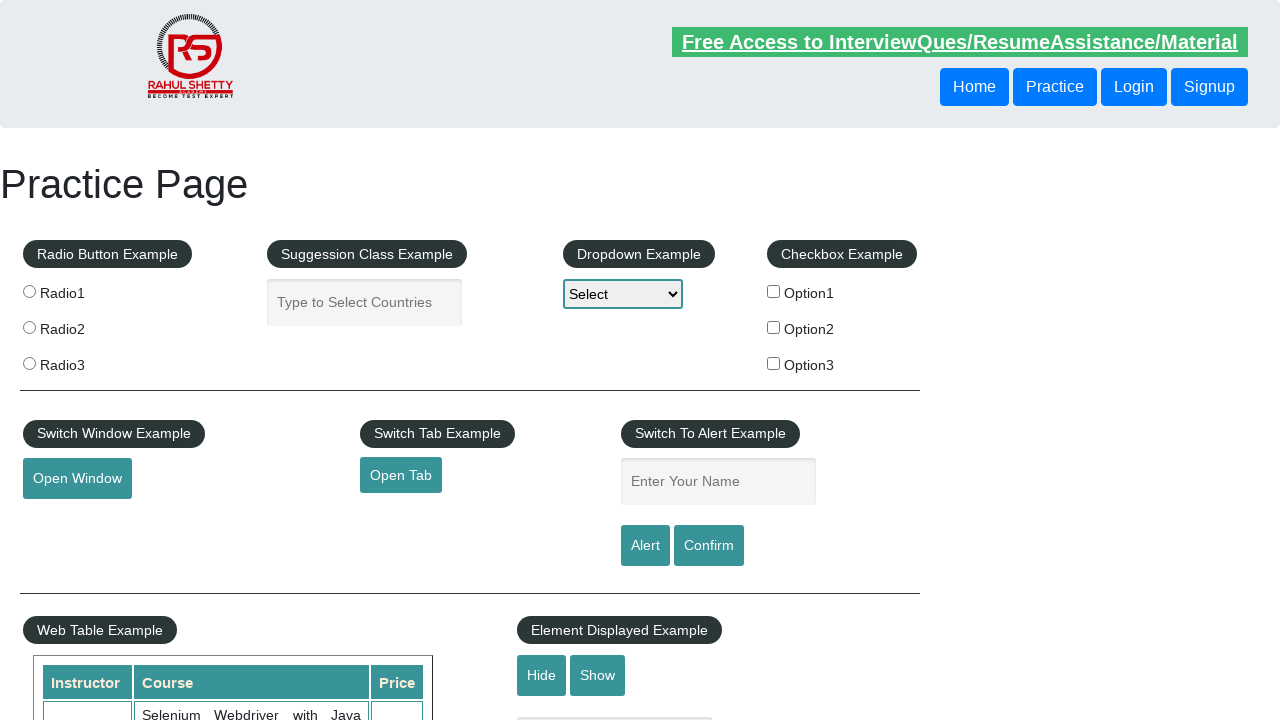

Hovered over main menu element at (83, 361) on #mousehover
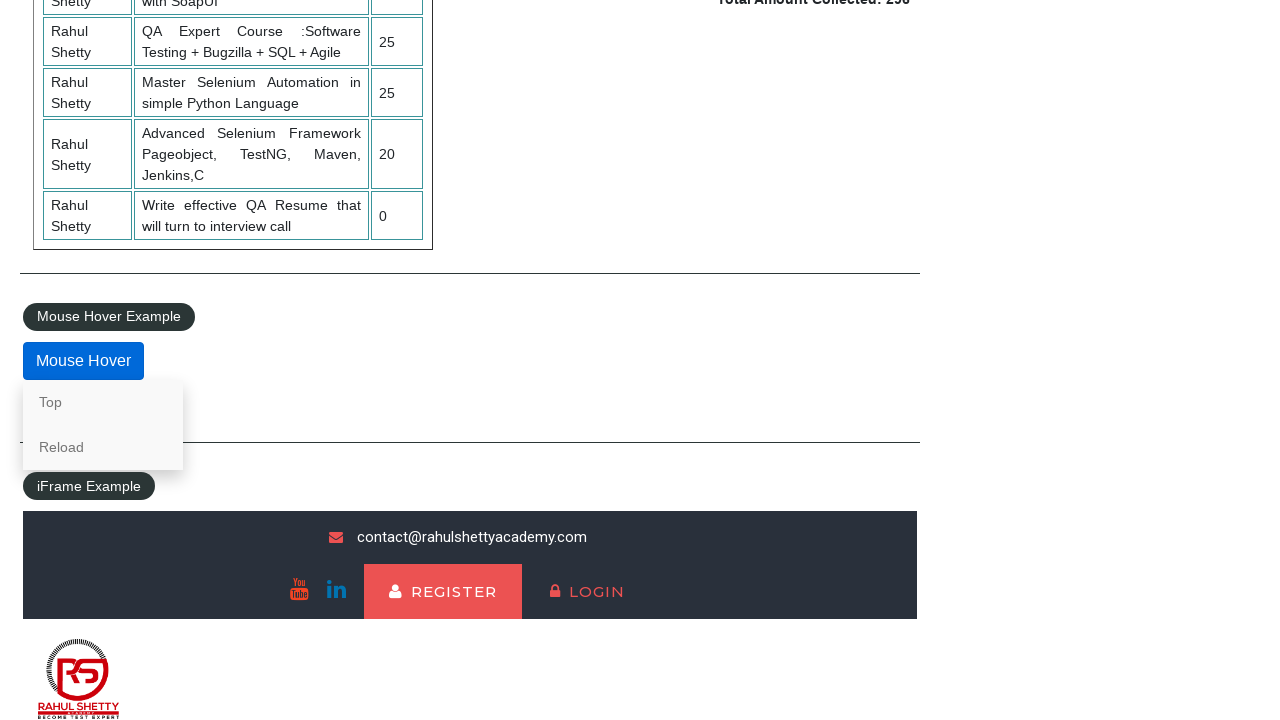

Hovered over 'Top' submenu item at (103, 402) on text=Top
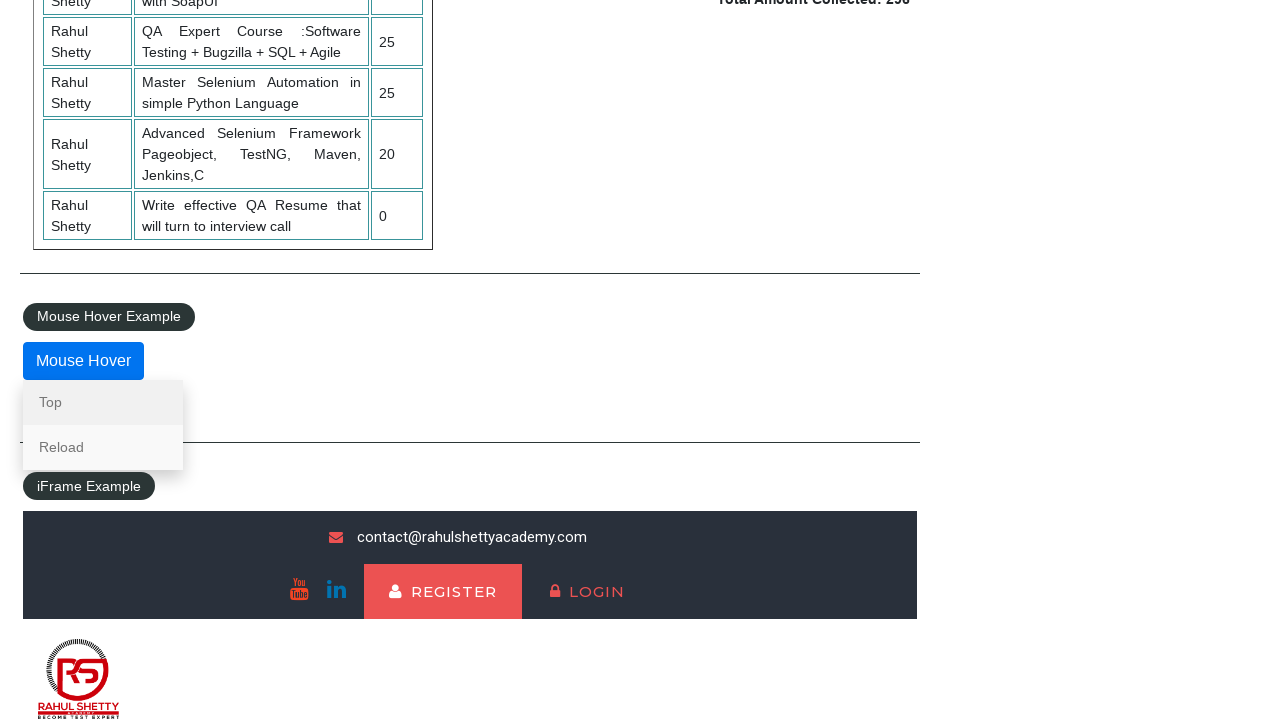

Clicked on 'Reload' submenu item at (103, 447) on text=Reload
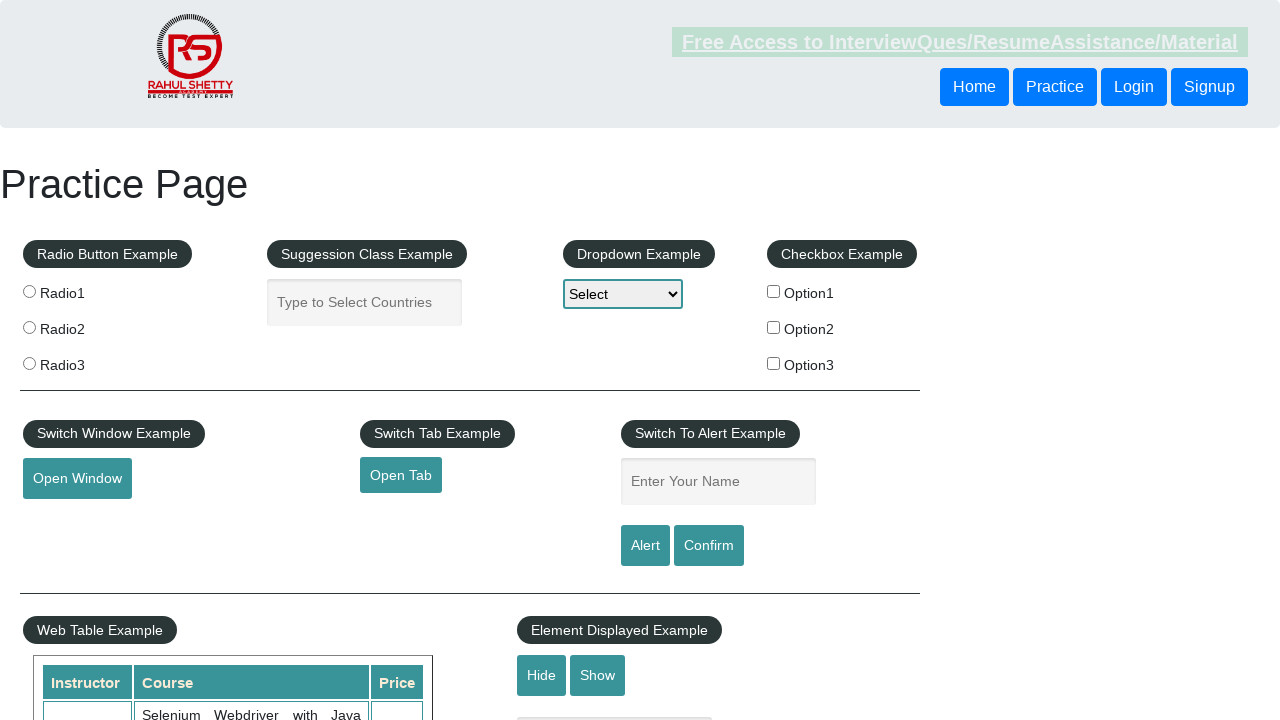

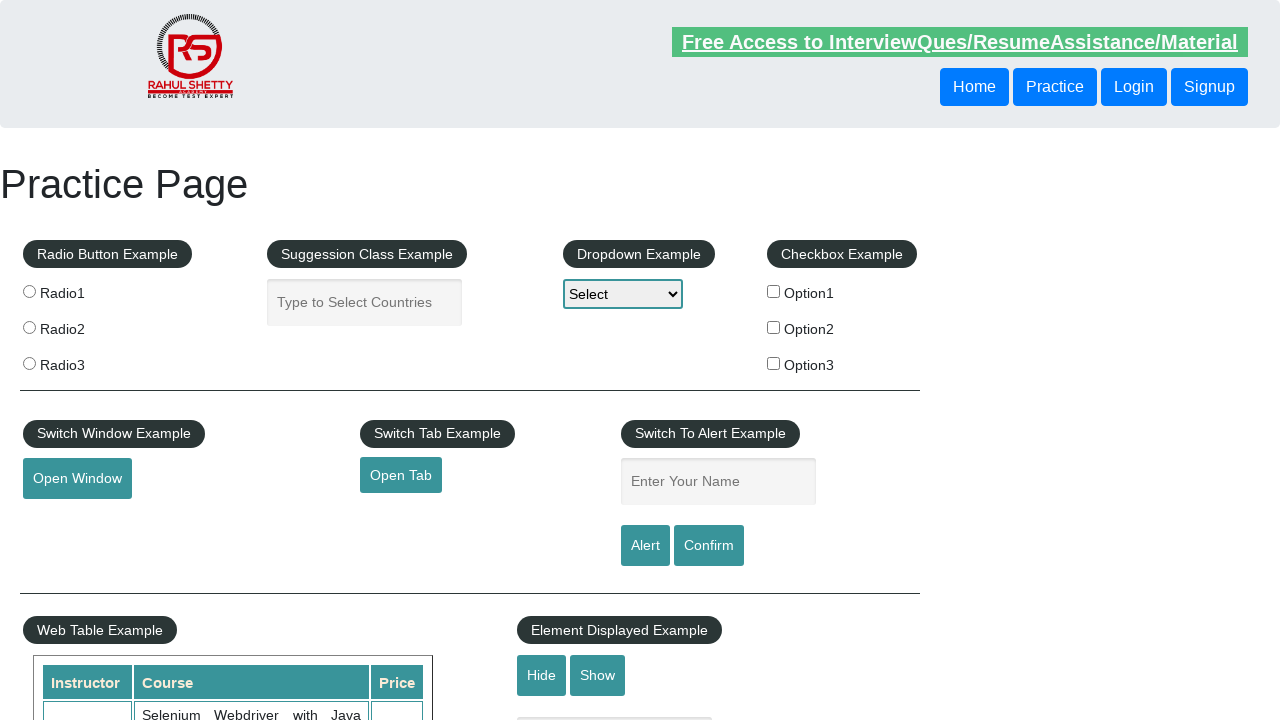